Tests the download functionality on demoqa.com by clicking the download button to initiate a file download.

Starting URL: https://demoqa.com/upload-download

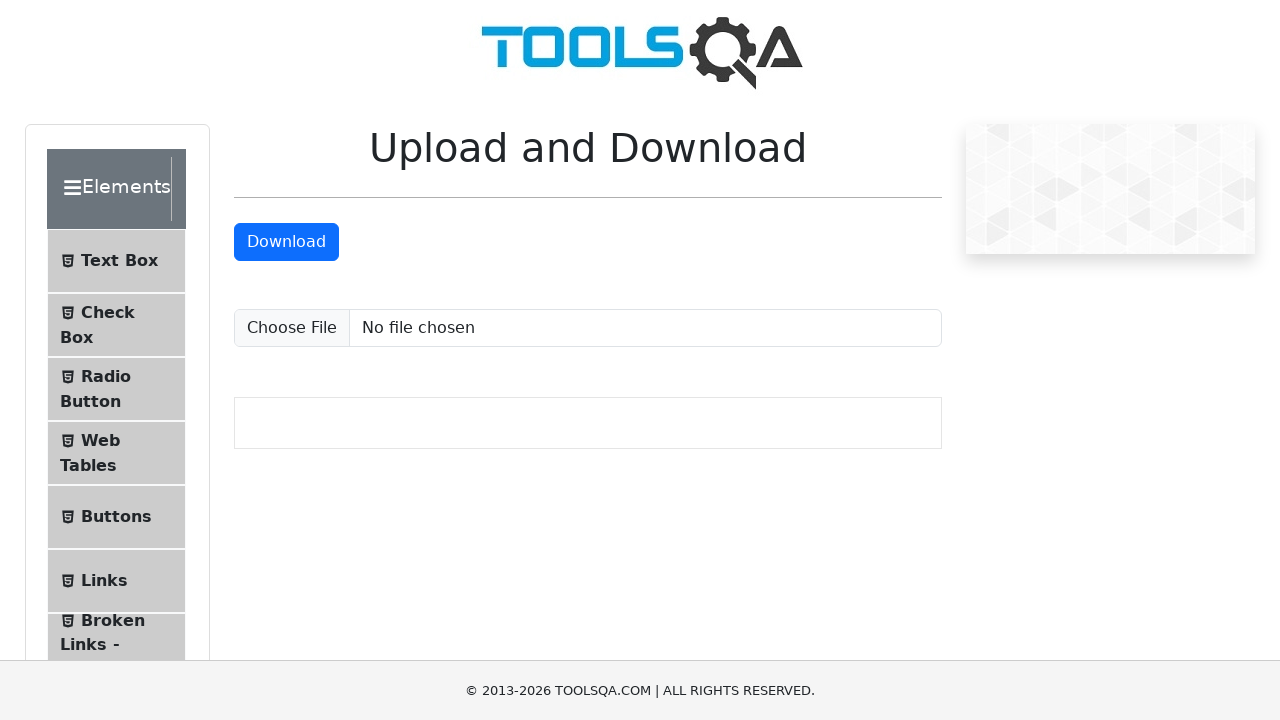

Clicked the download button to initiate file download at (286, 242) on #downloadButton
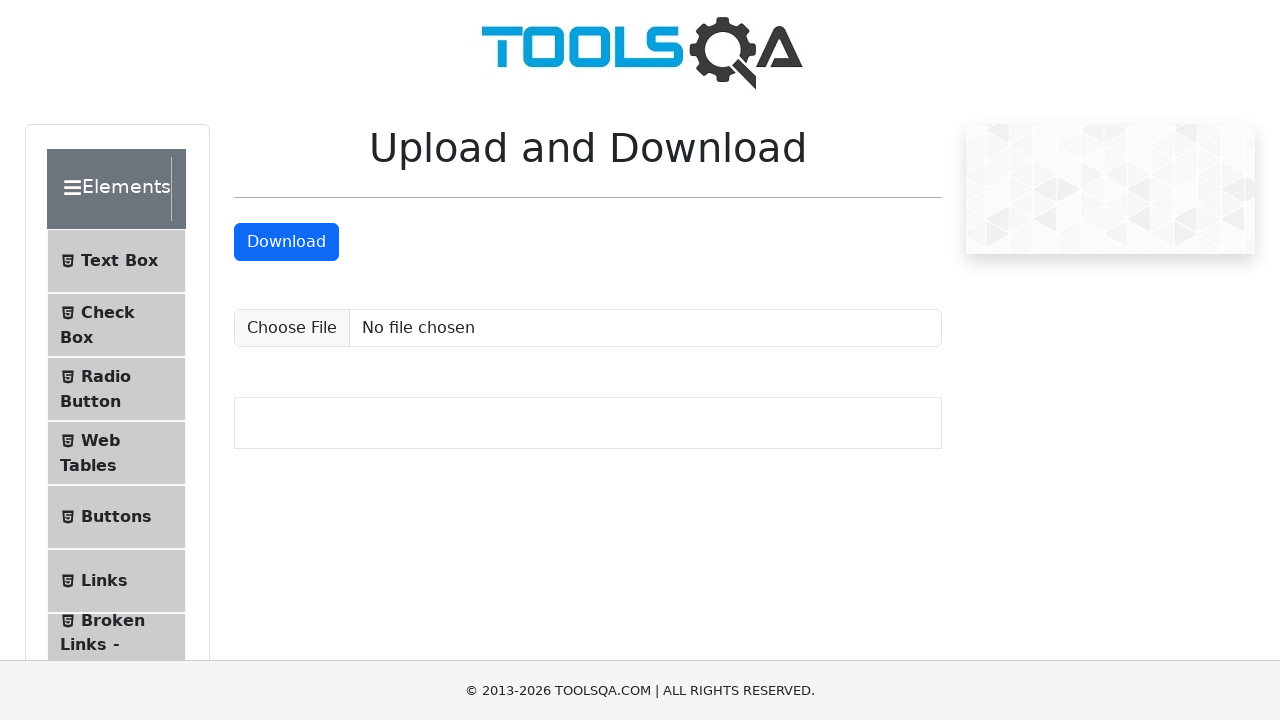

Waited 2 seconds for download to initiate
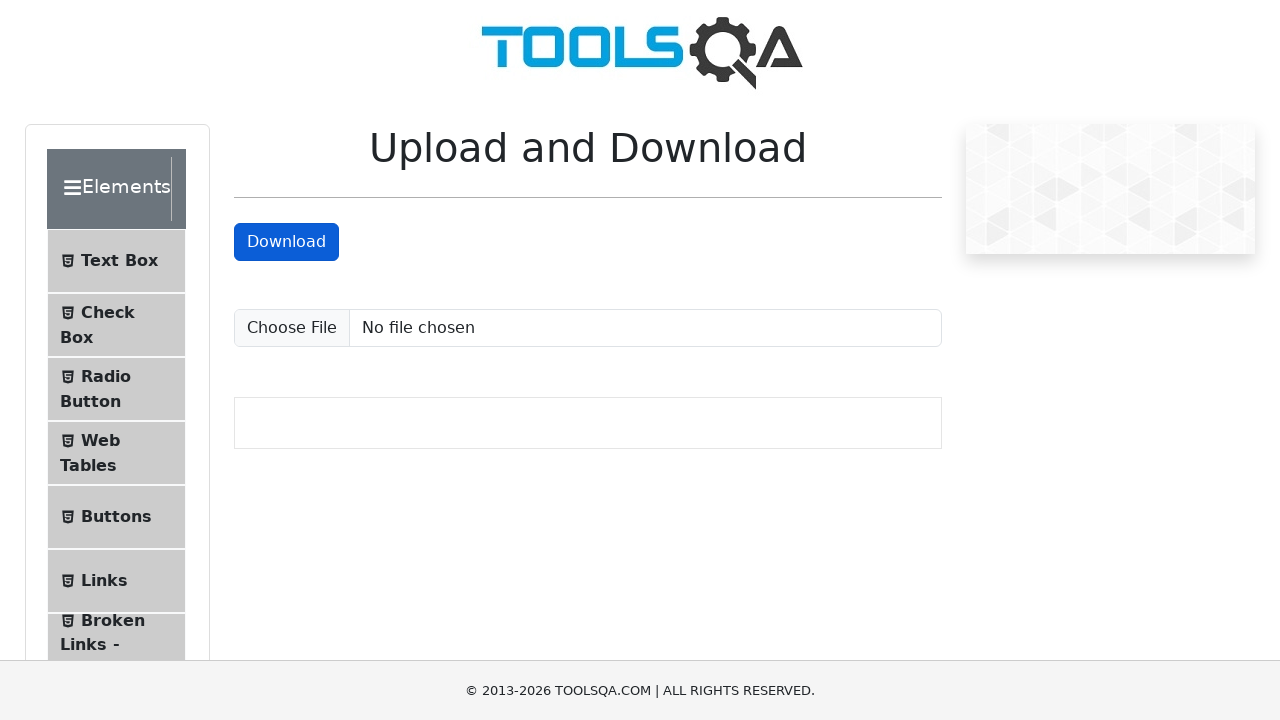

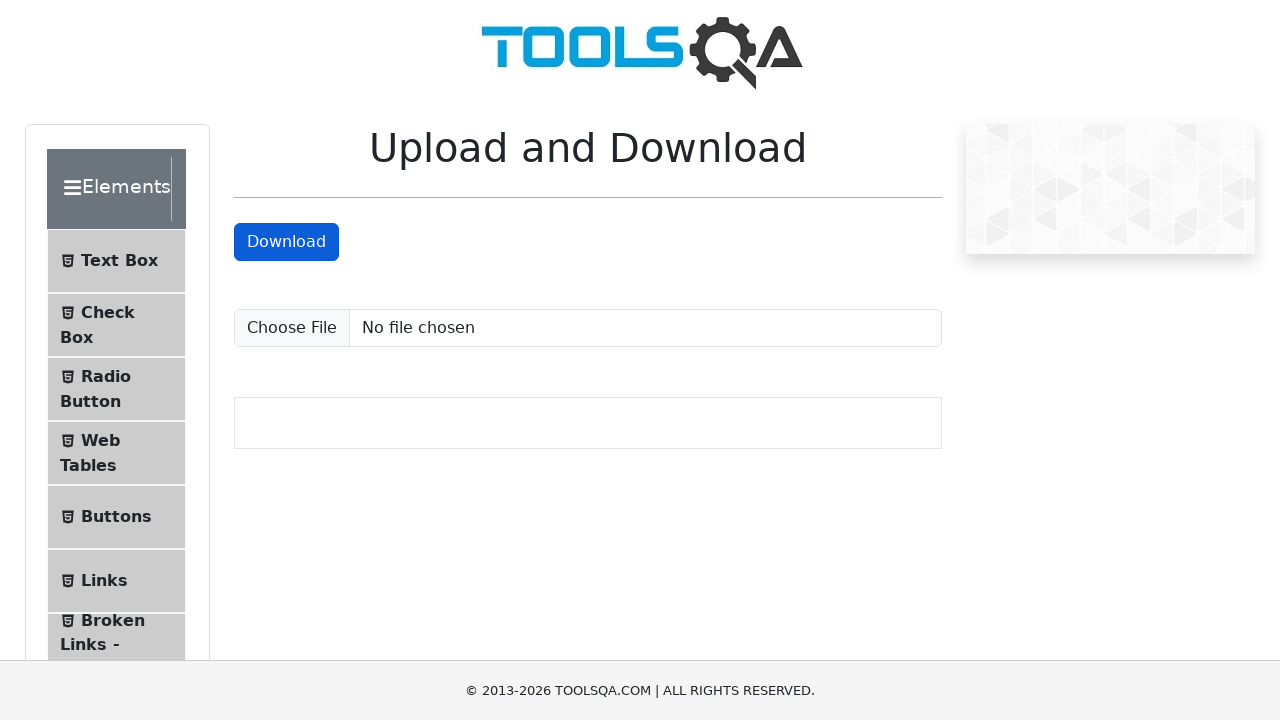